Tests handling of JavaScript alerts including simple alert accept, confirm alert dismiss, and prompt alert with text input

Starting URL: https://letcode.in/alert

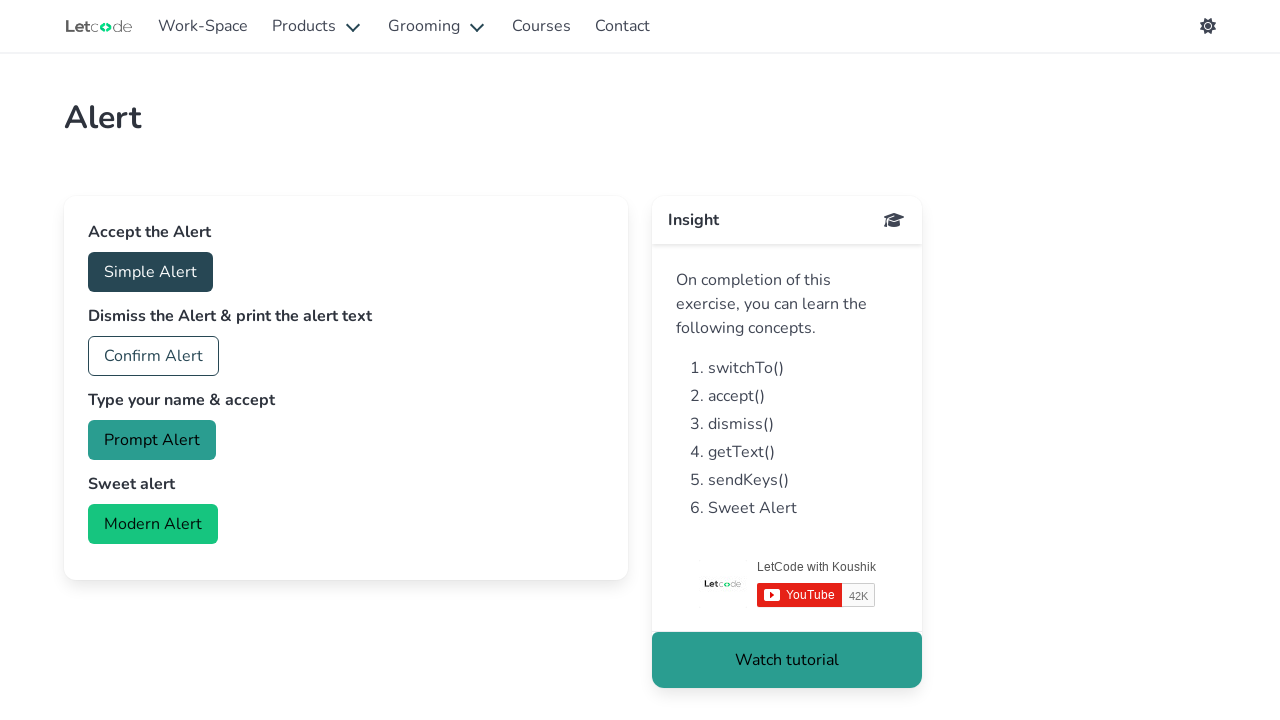

Clicked accept button to trigger simple alert at (150, 272) on #accept
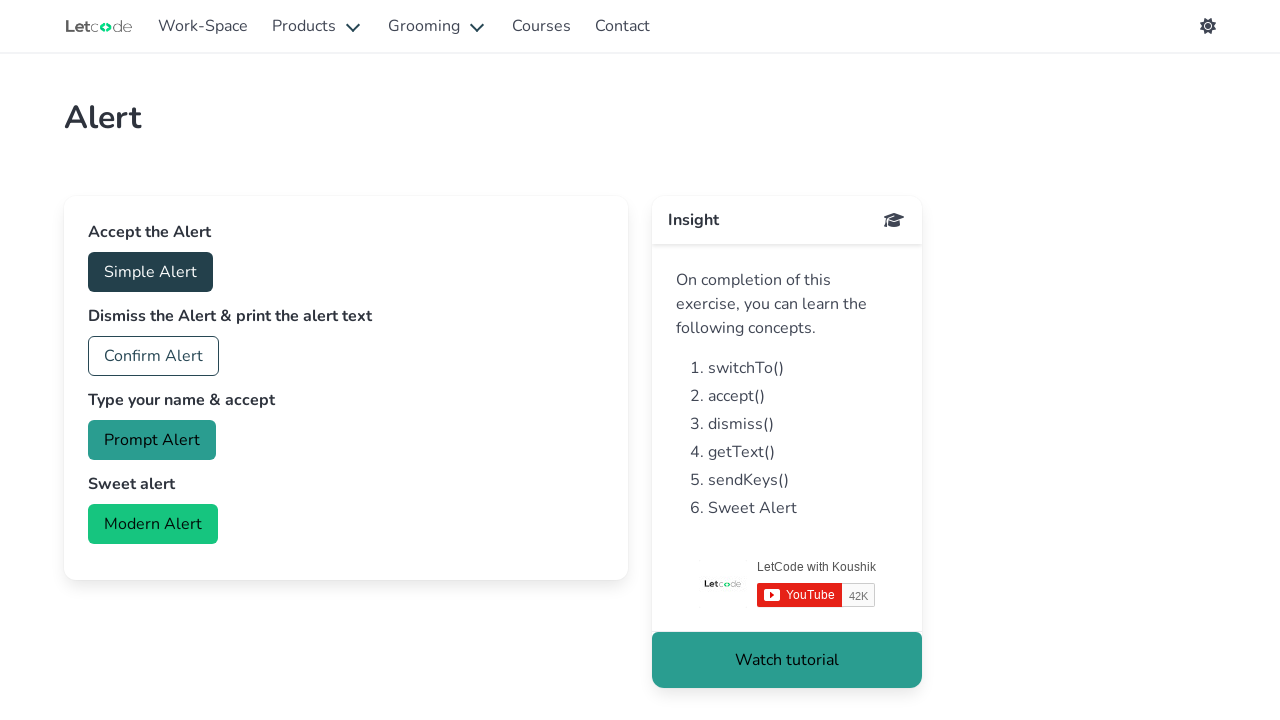

Set up dialog handler to accept simple alert
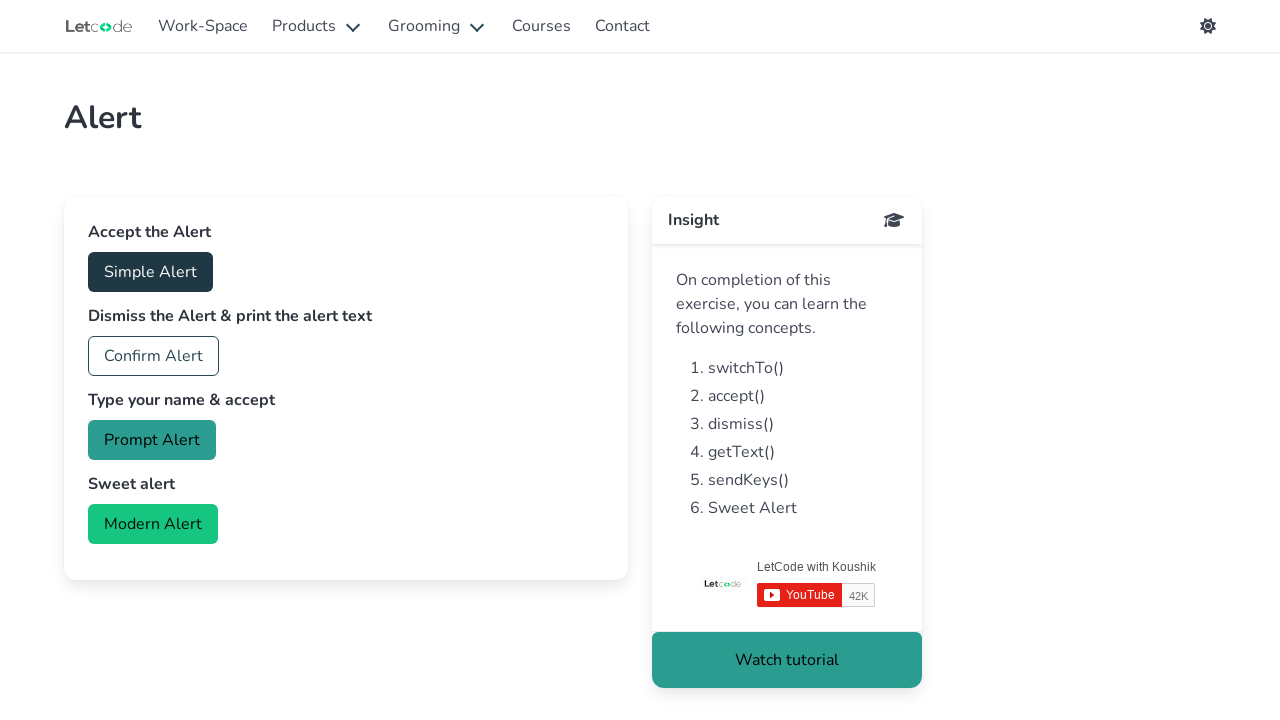

Waited 500ms for alert to be processed
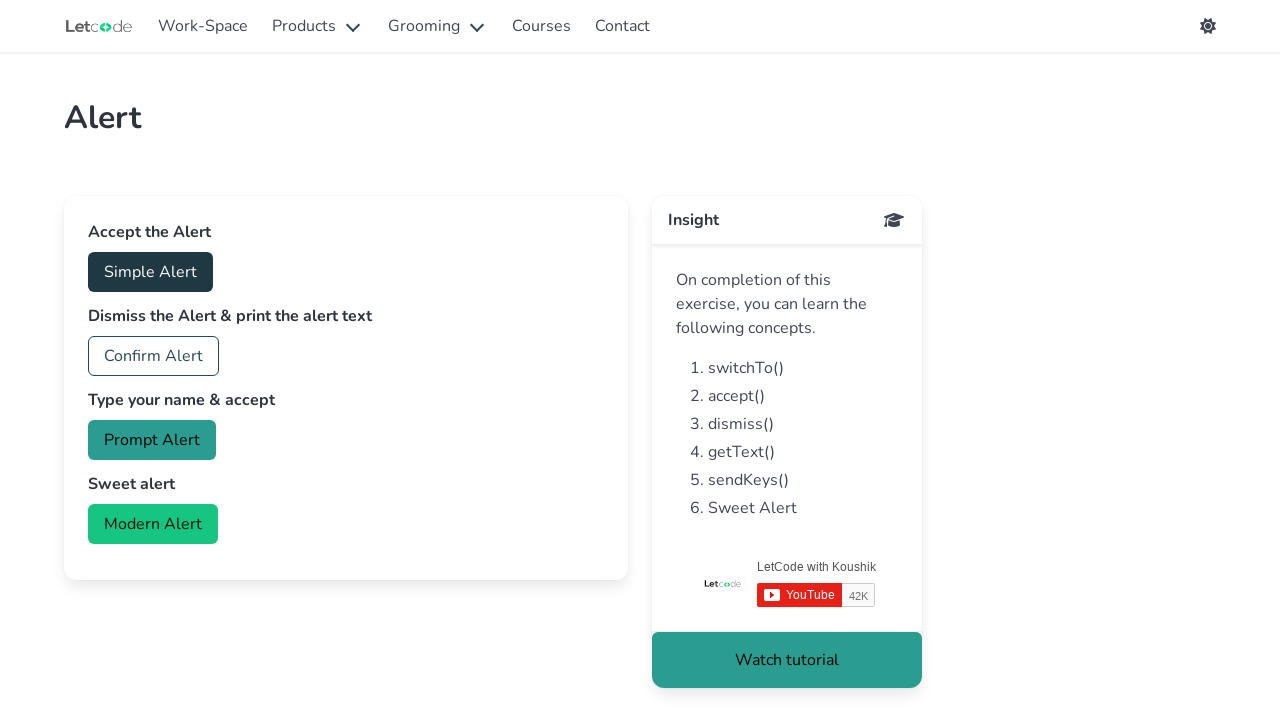

Clicked confirm button to trigger confirm alert at (154, 356) on #confirm
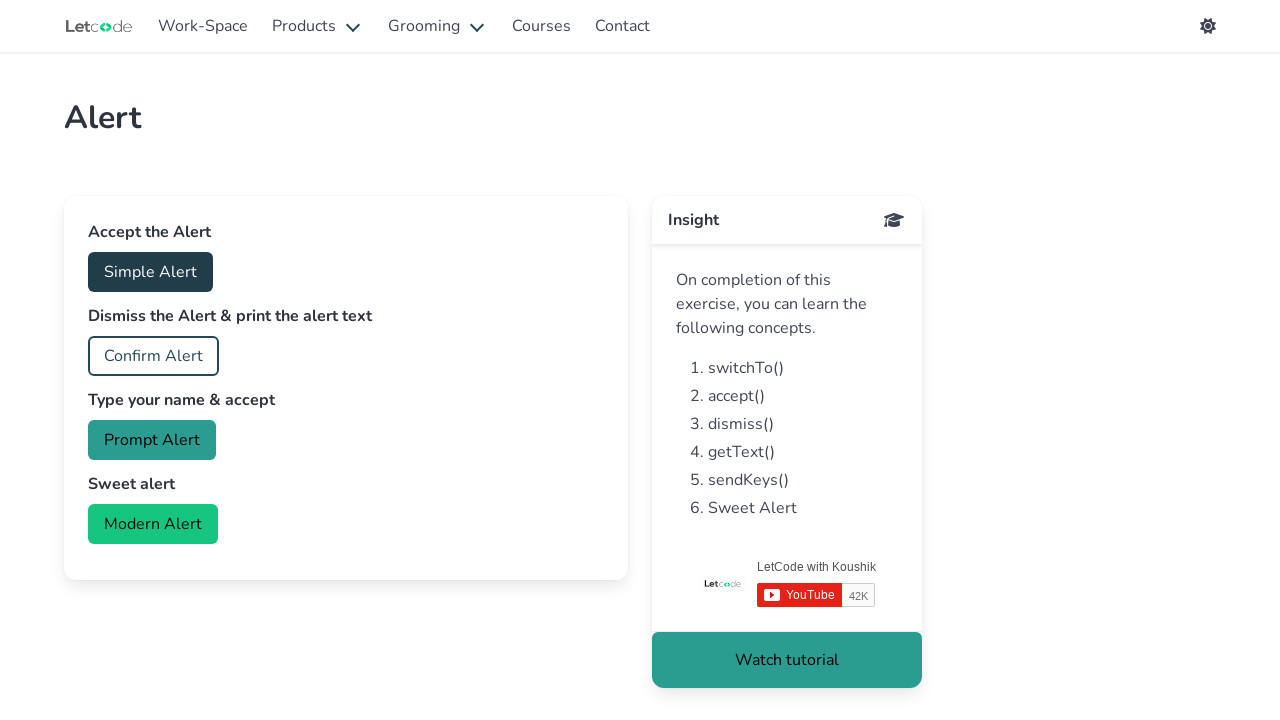

Set up dialog handler to dismiss confirm alert
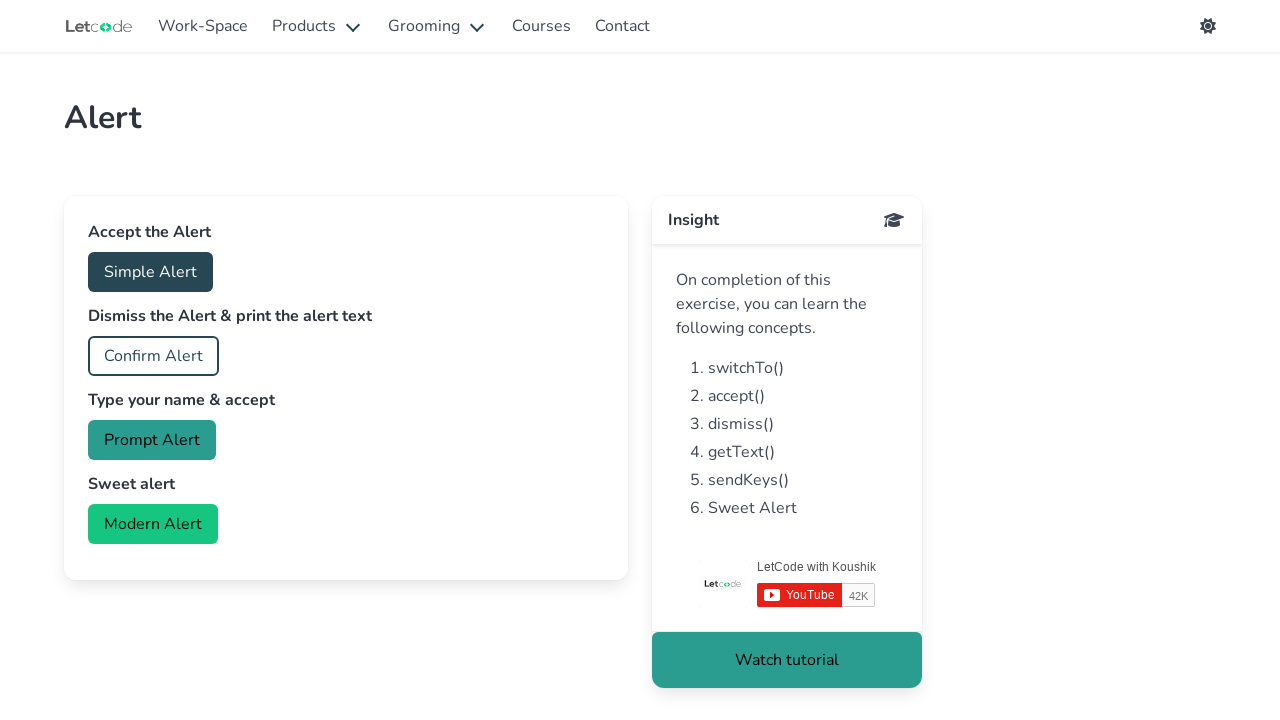

Waited 500ms for confirm alert to be processed
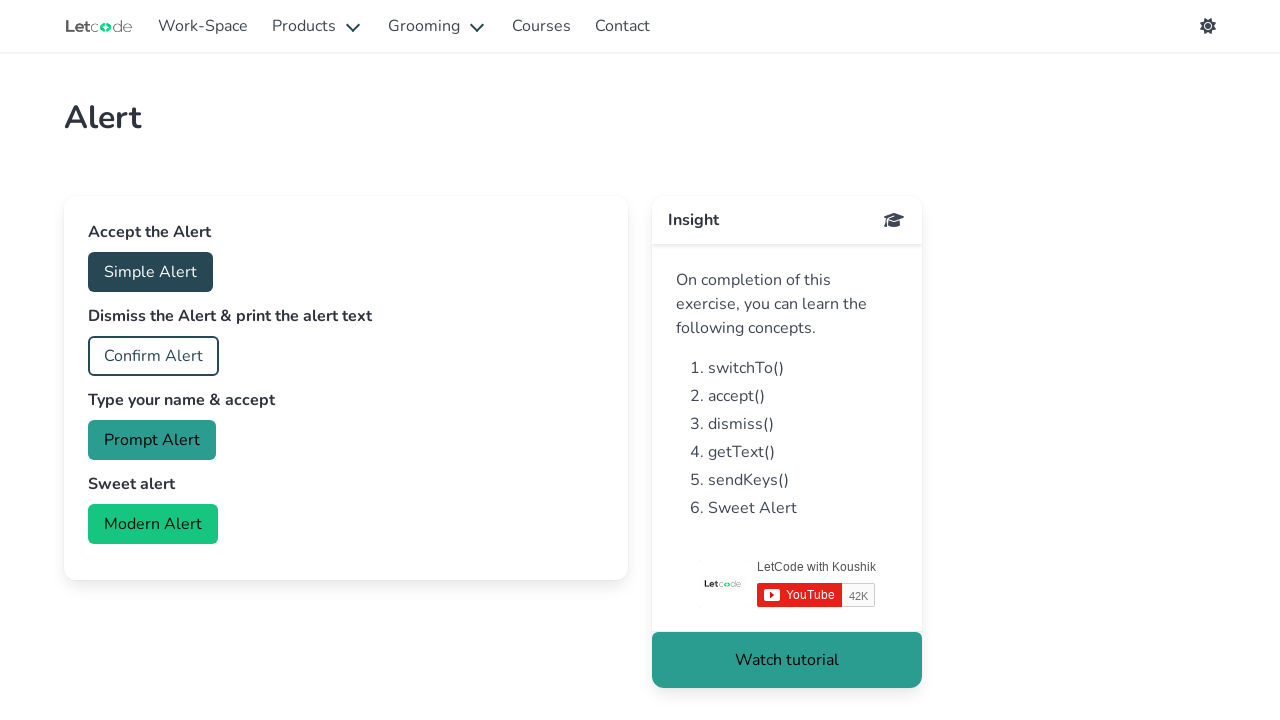

Clicked prompt button to trigger prompt alert at (152, 440) on #prompt
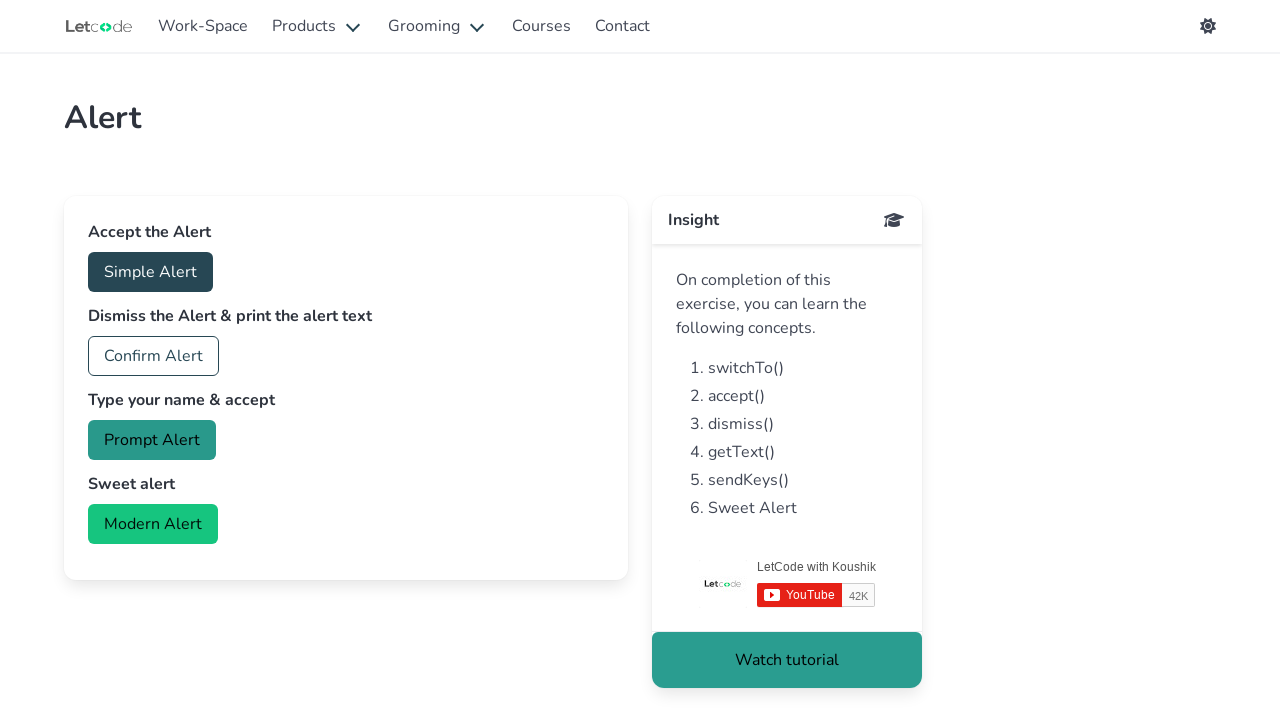

Set up dialog handler to accept prompt alert with text 'raj'
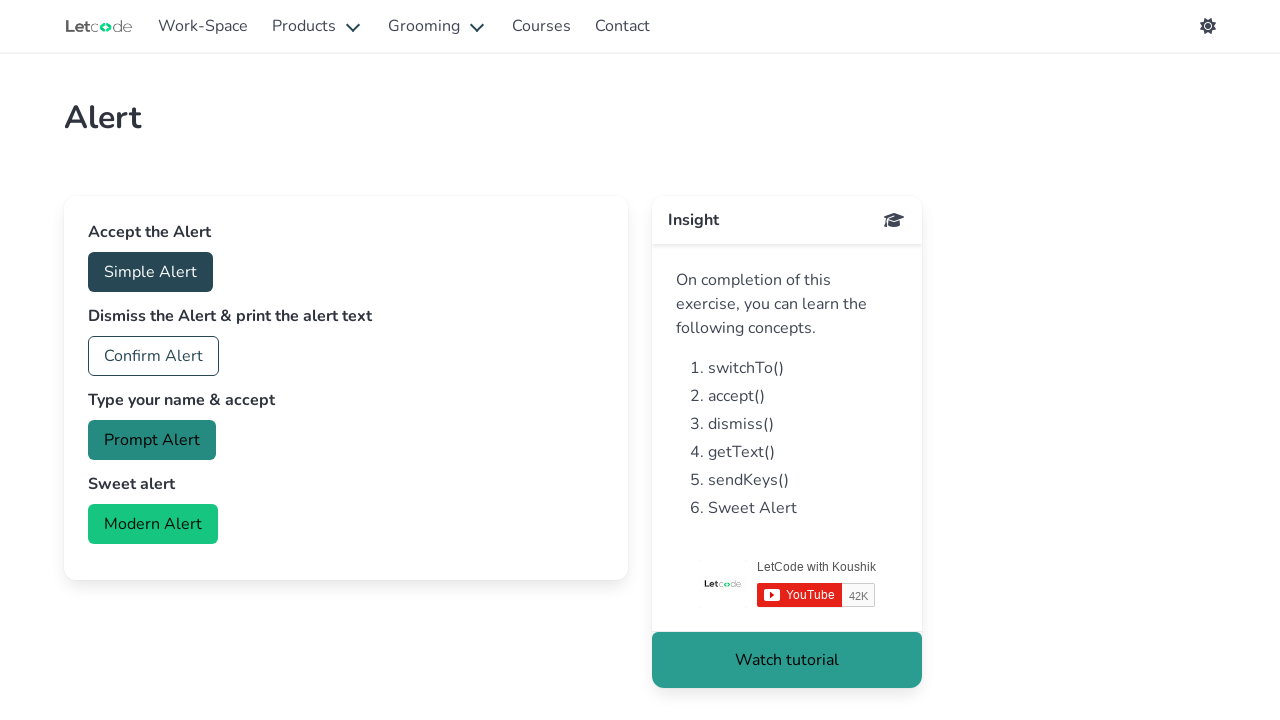

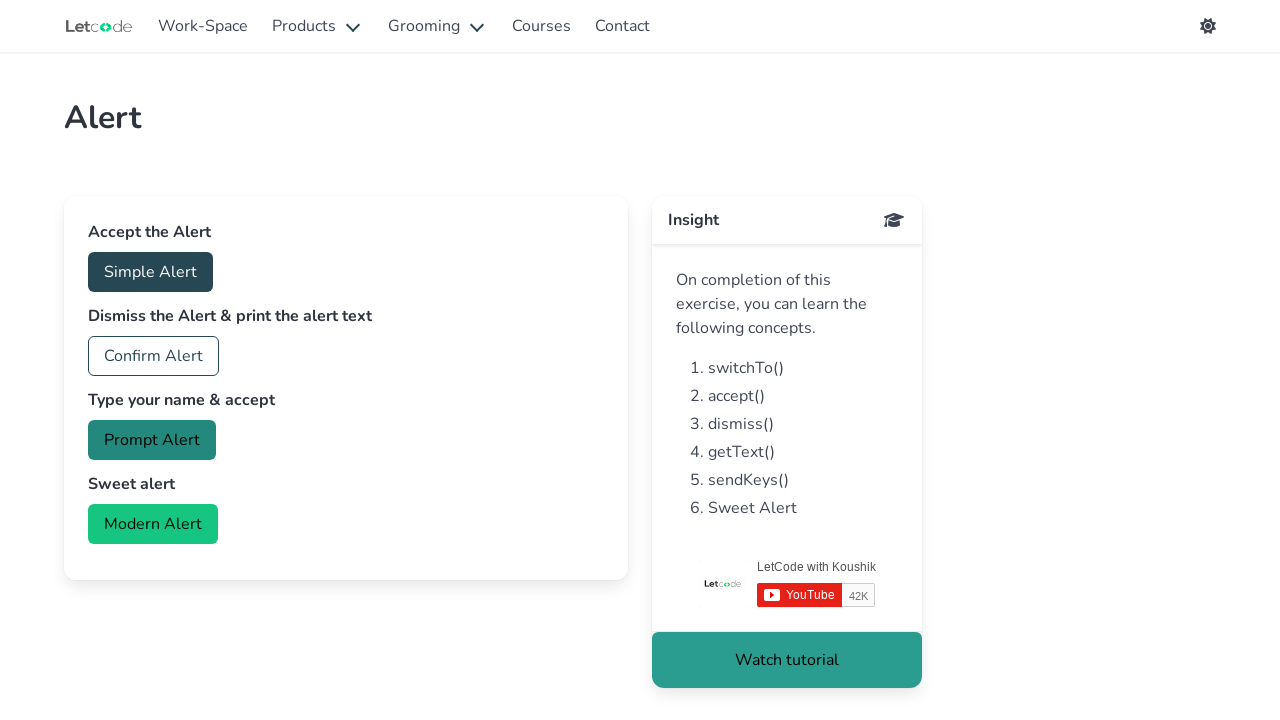